Tests deleting last element - adds three elements, deletes the last one, verifies two remain

Starting URL: https://the-internet.herokuapp.com/add_remove_elements/

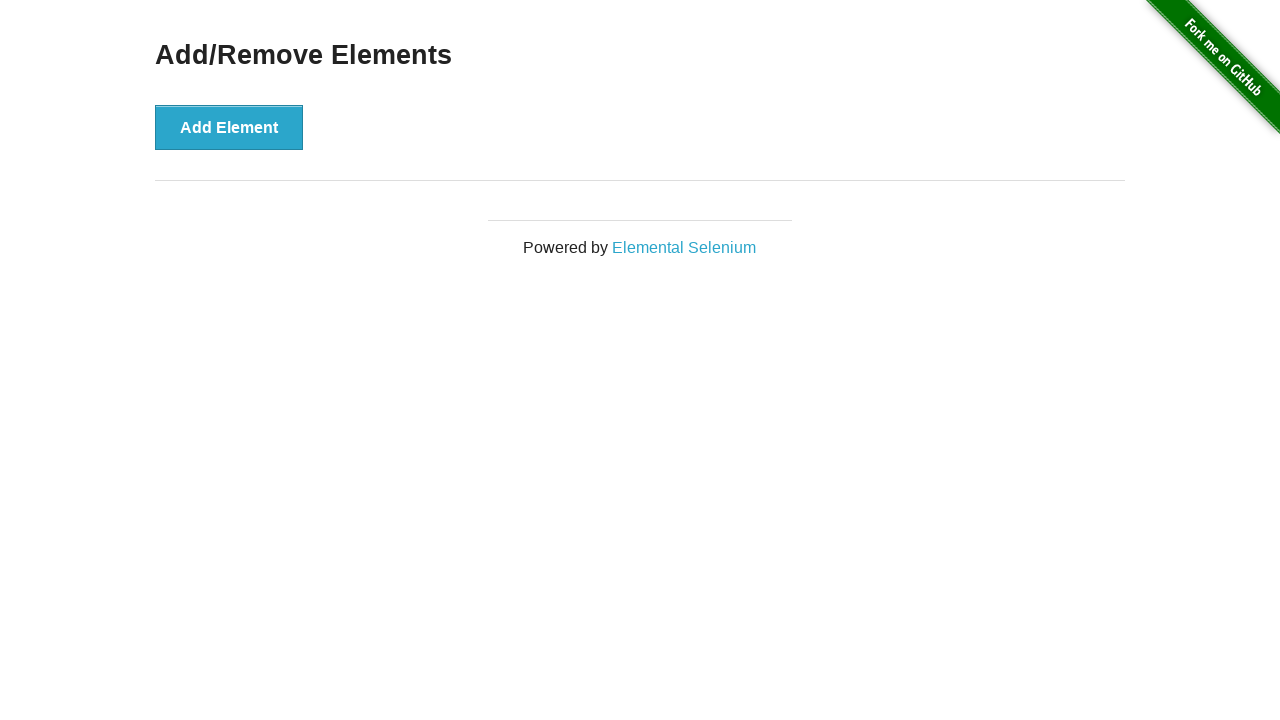

Clicked Add Element button (first time) at (229, 127) on button[onclick='addElement()']
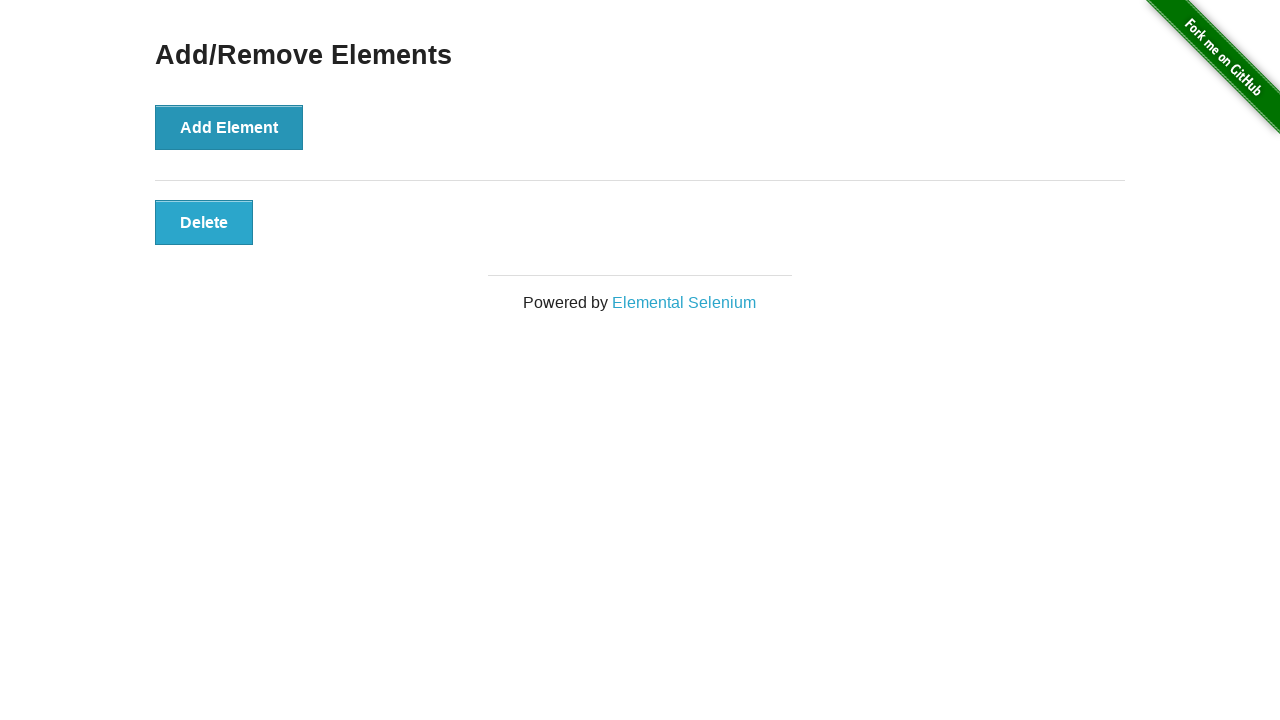

Clicked Add Element button (second time) at (229, 127) on button[onclick='addElement()']
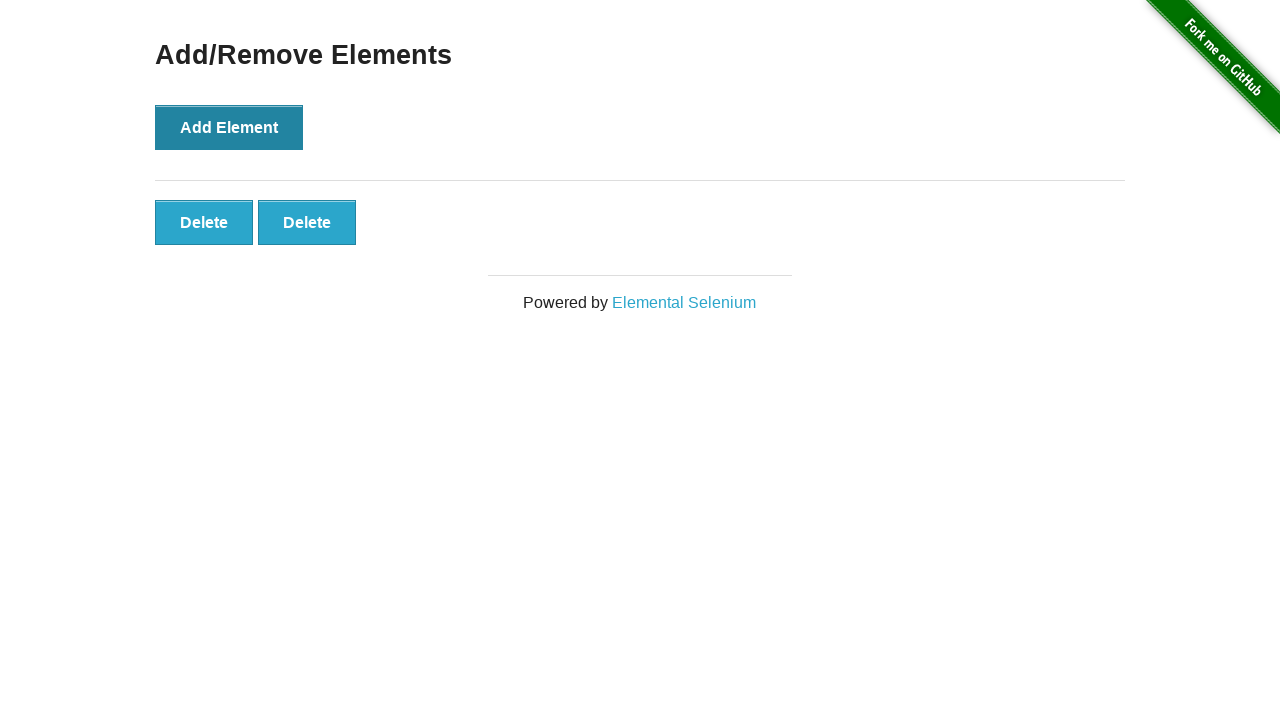

Clicked Add Element button (third time) at (229, 127) on button[onclick='addElement()']
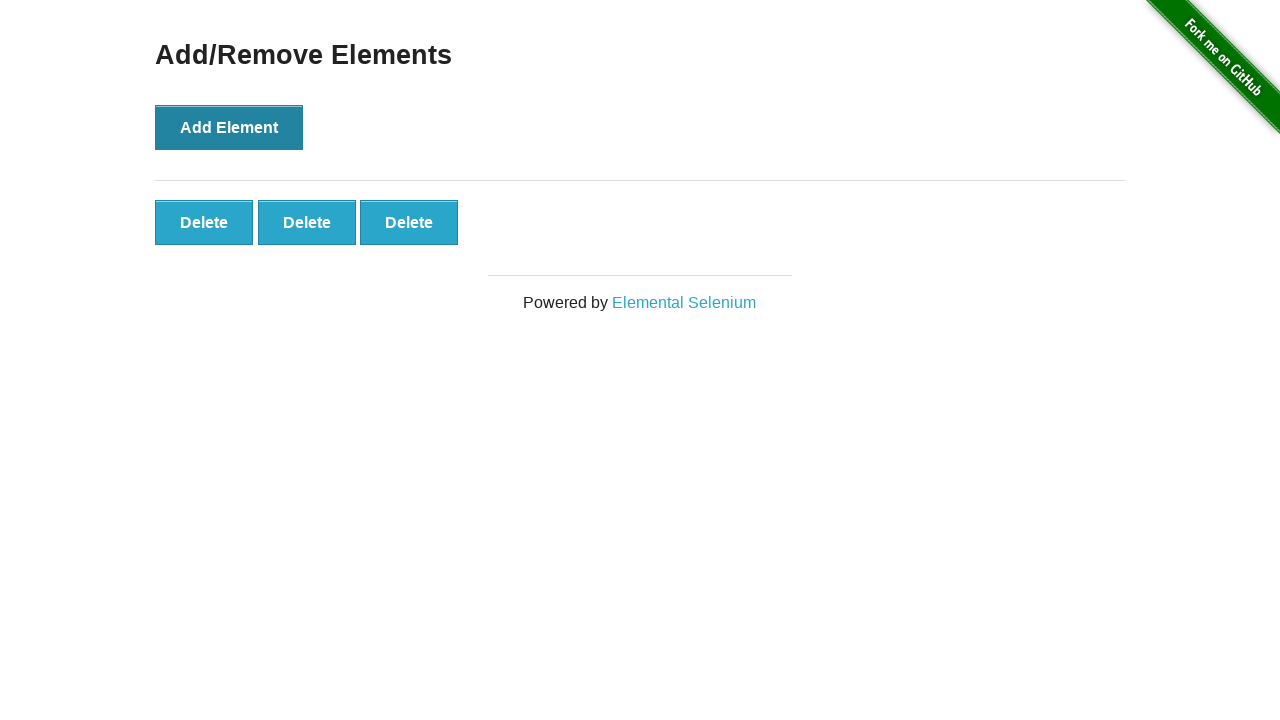

Located all delete buttons
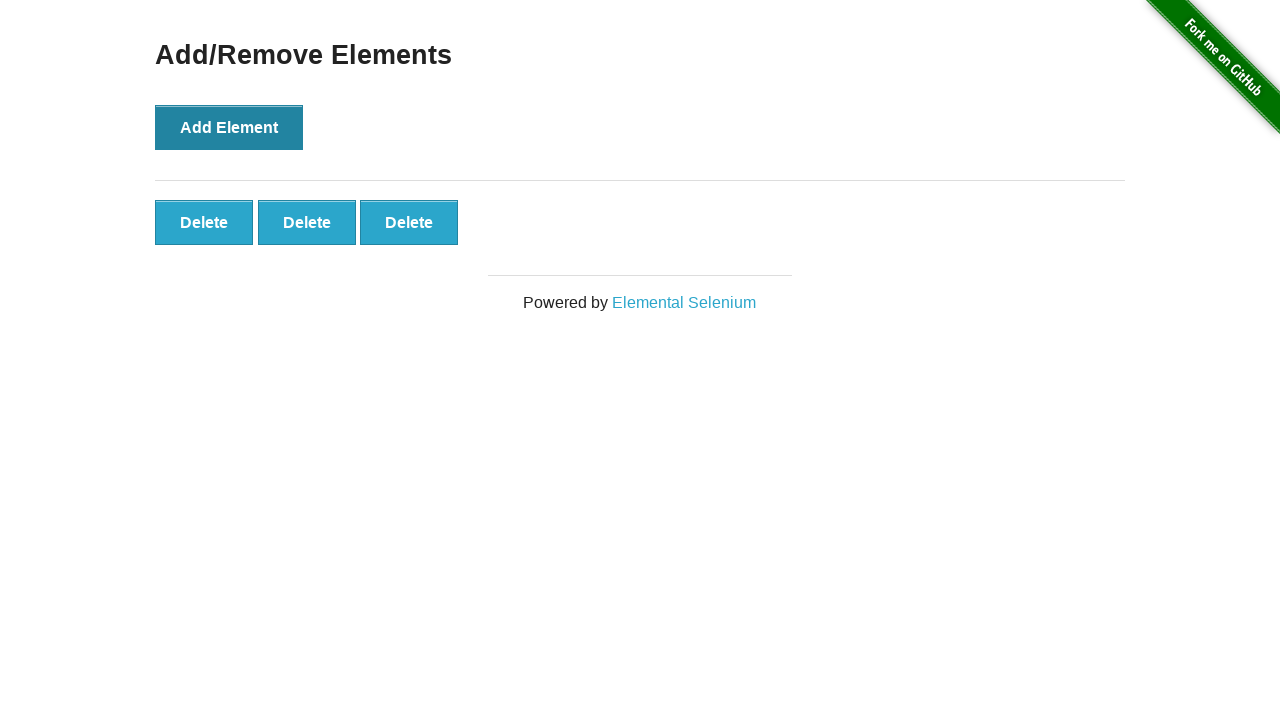

Verified three delete buttons are present
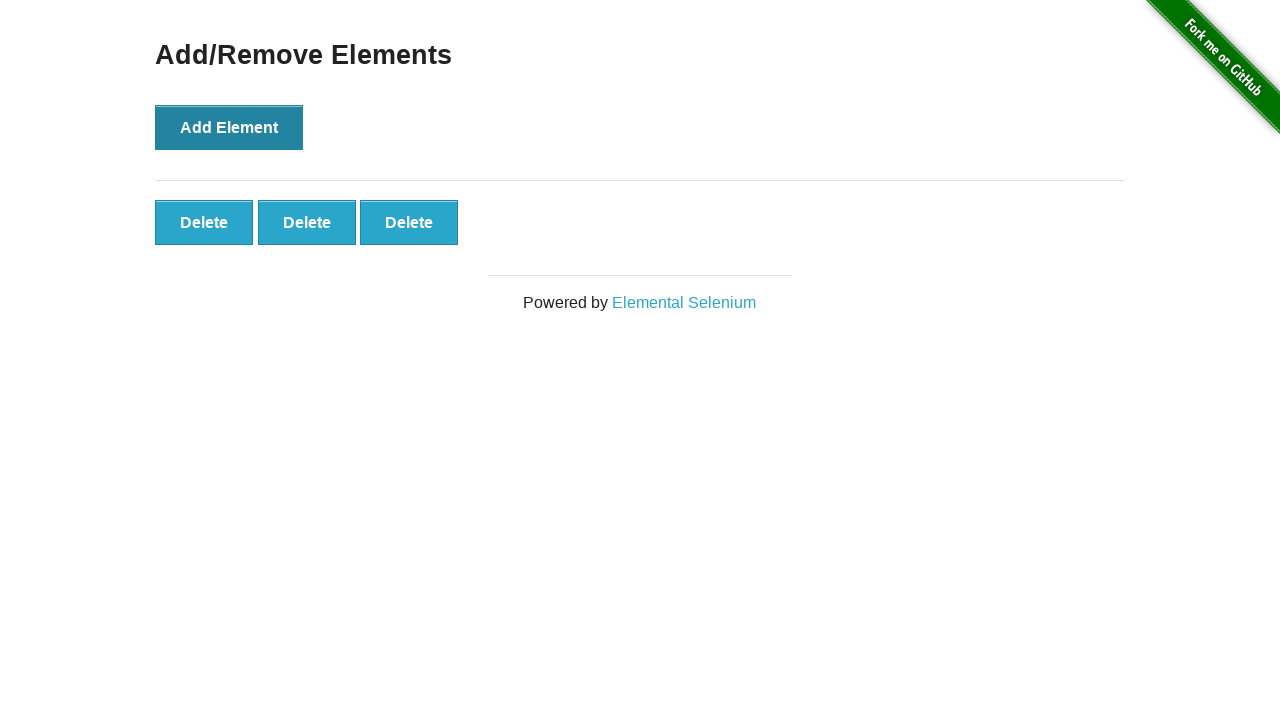

Clicked the last (third) delete button at (409, 222) on .added-manually >> nth=2
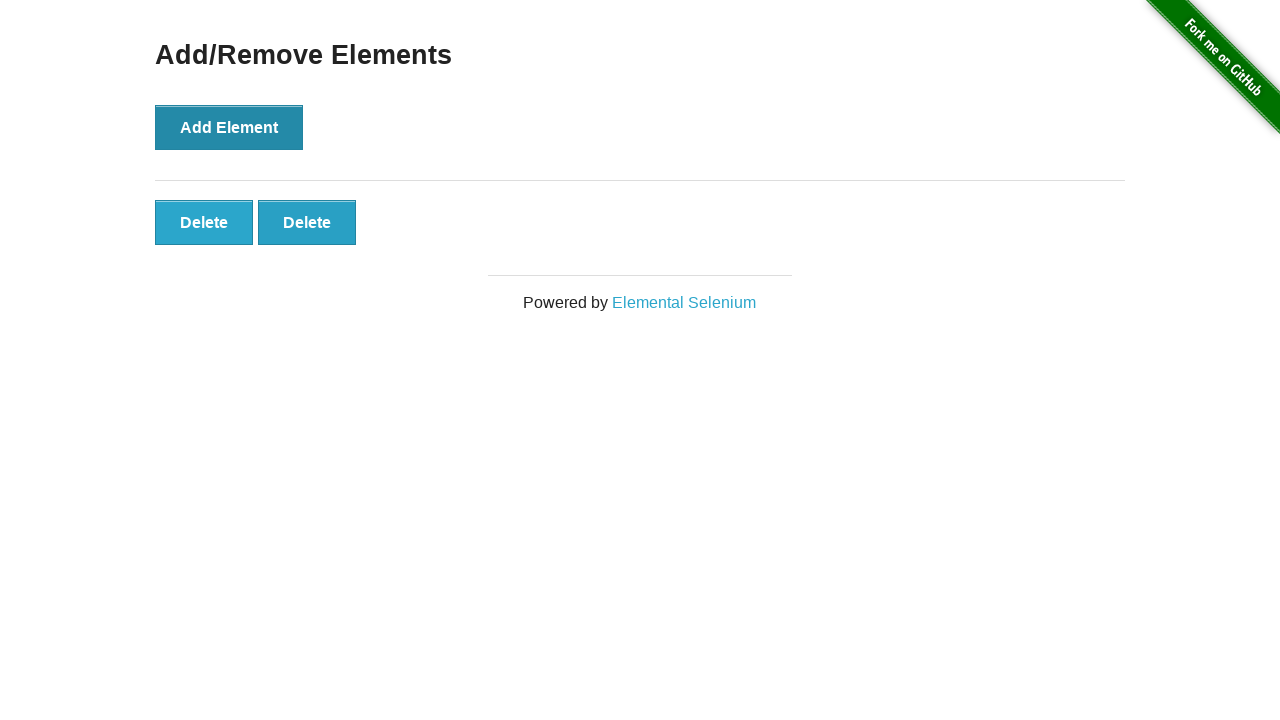

Verified two delete buttons remain after deletion
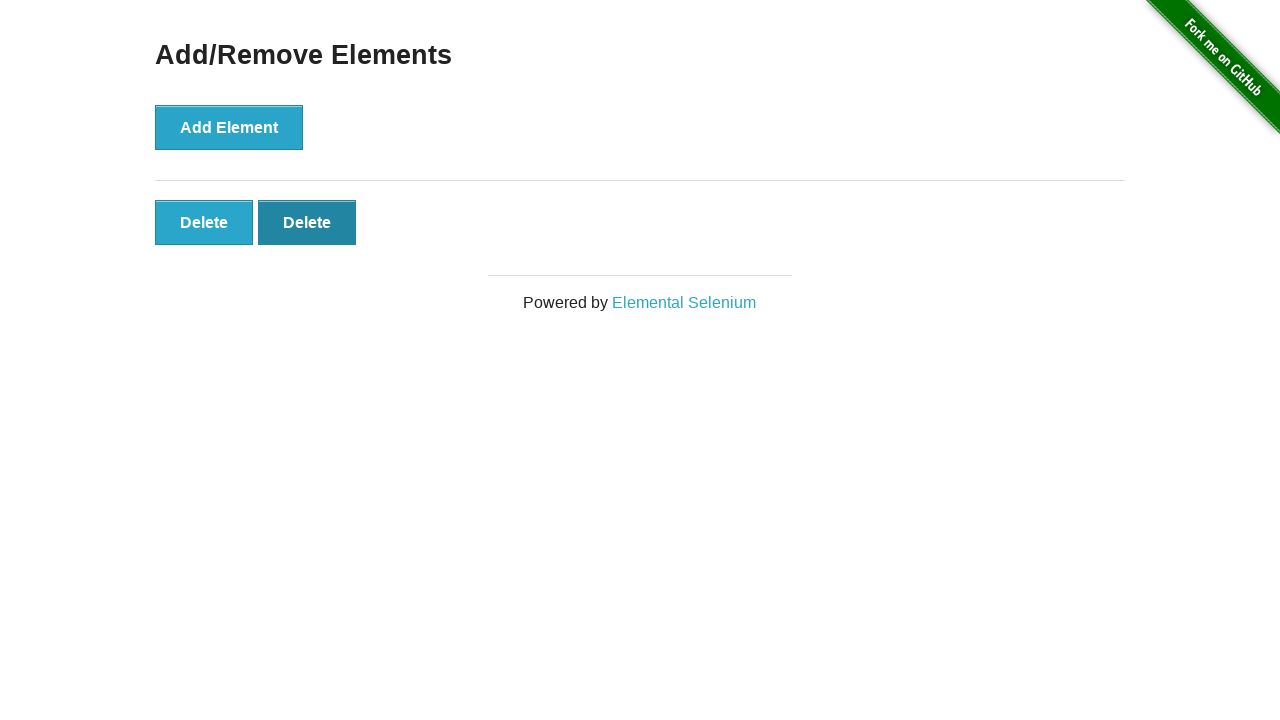

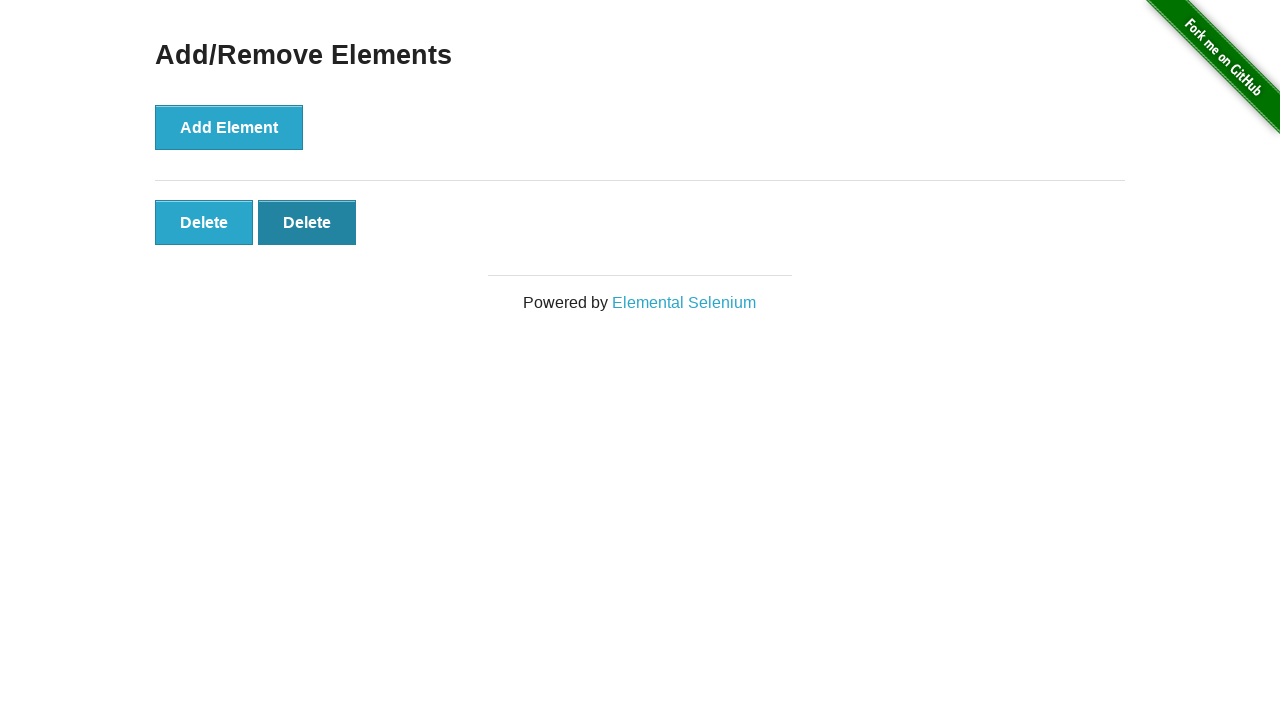